Tests various web element interactions including clearing and filling a text box, clicking a radio button if not selected, and verifying element states and attributes on a Selenium practice page.

Starting URL: https://syntaxprojects.com/selenium_commands_selector.php

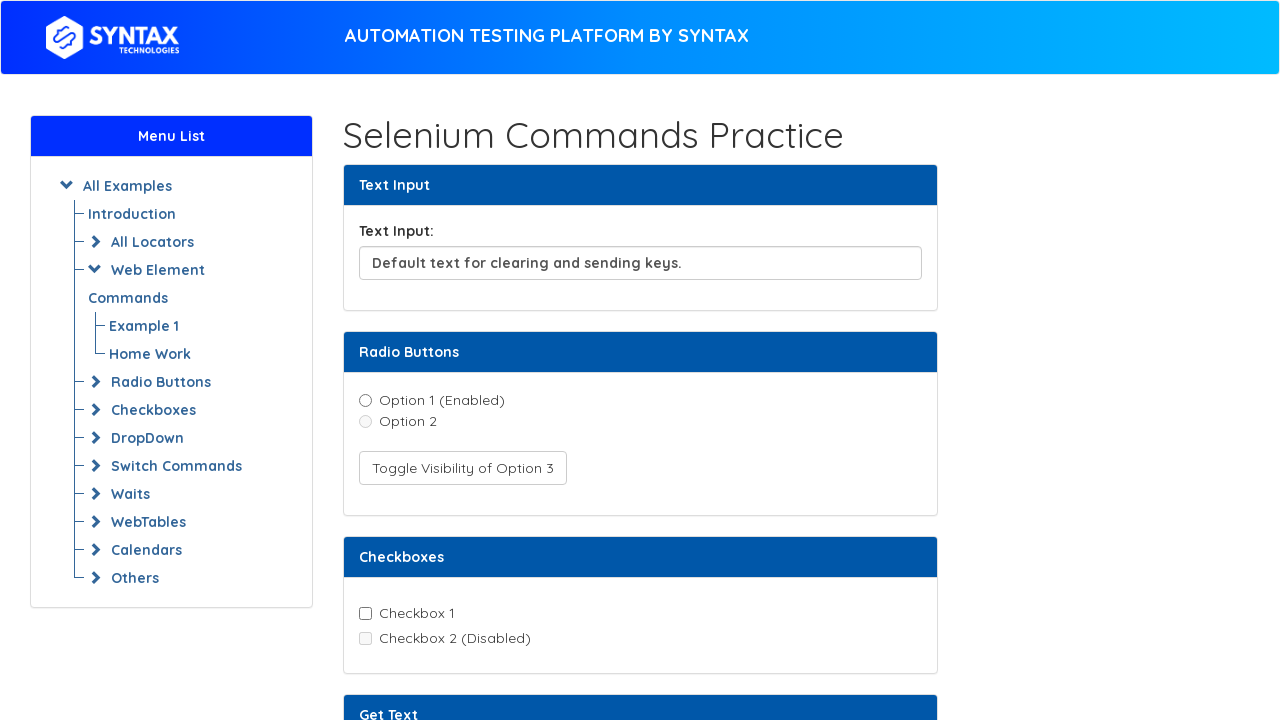

Cleared text input field on xpath=//input[@id='textInput']
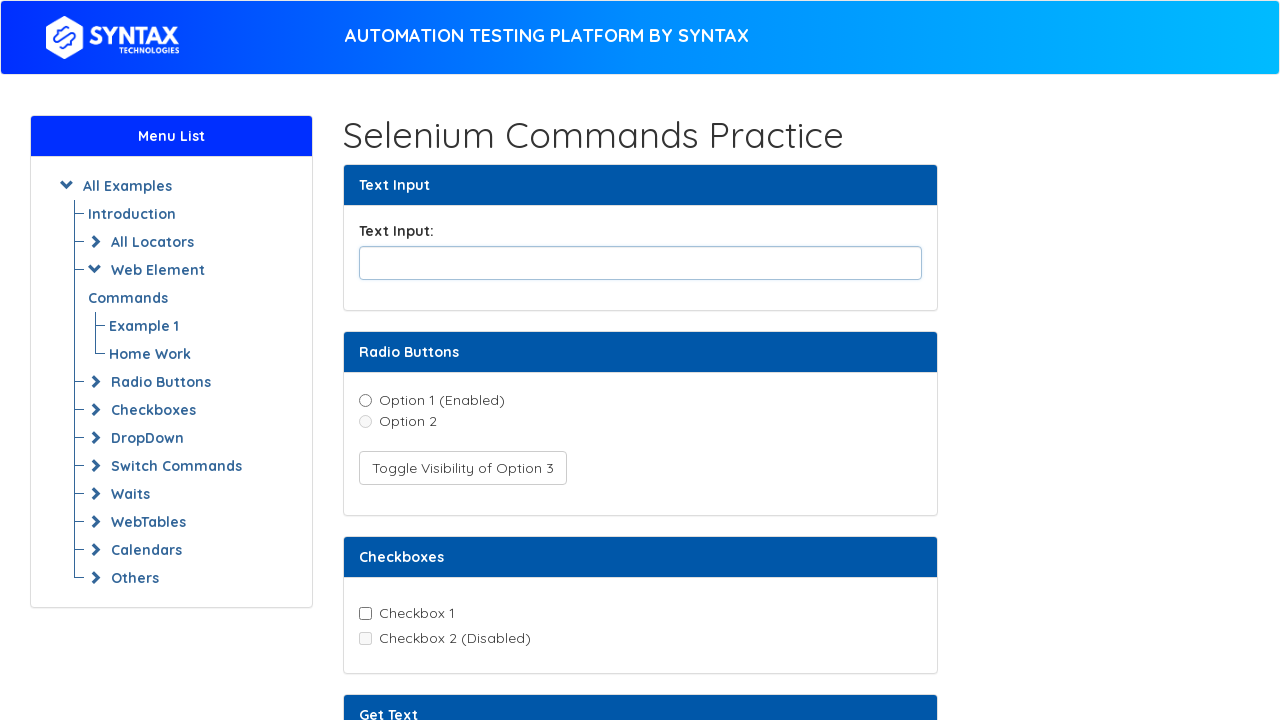

Filled text input field with 'abracadbra' on xpath=//input[@id='textInput']
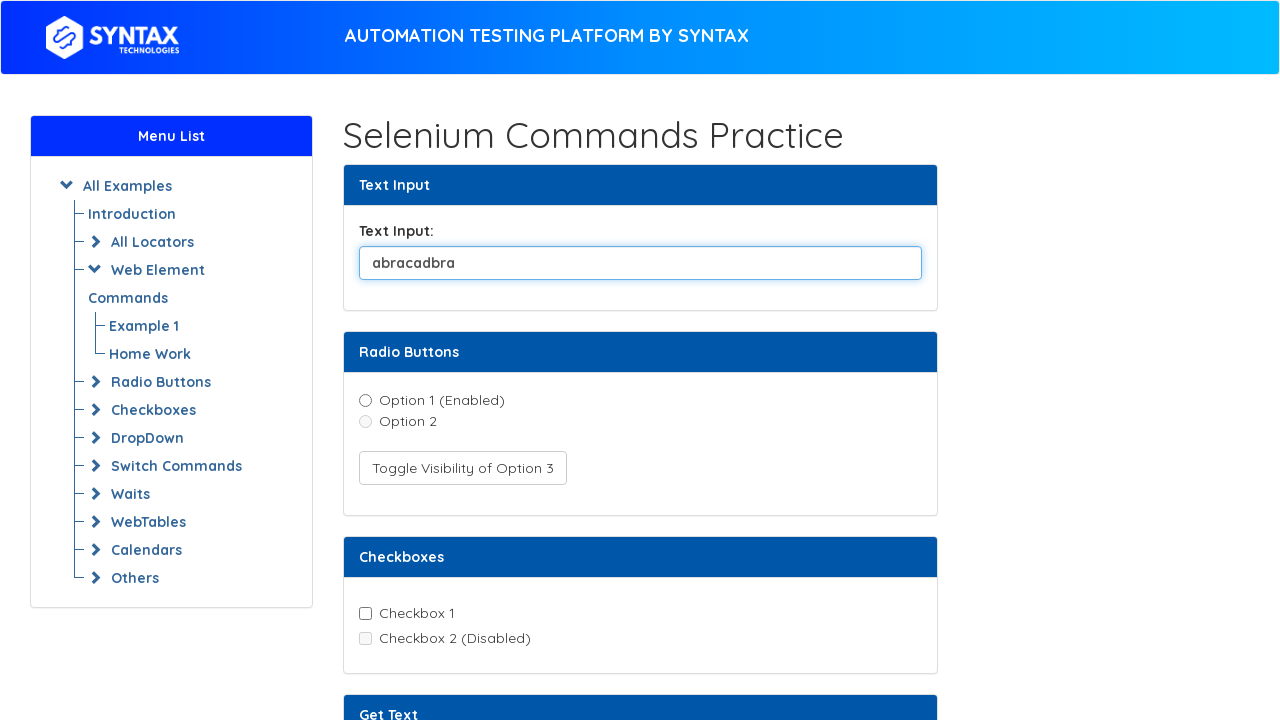

Clicked radio button 1 (option1) to select it at (365, 400) on xpath=//input[@value='option1']
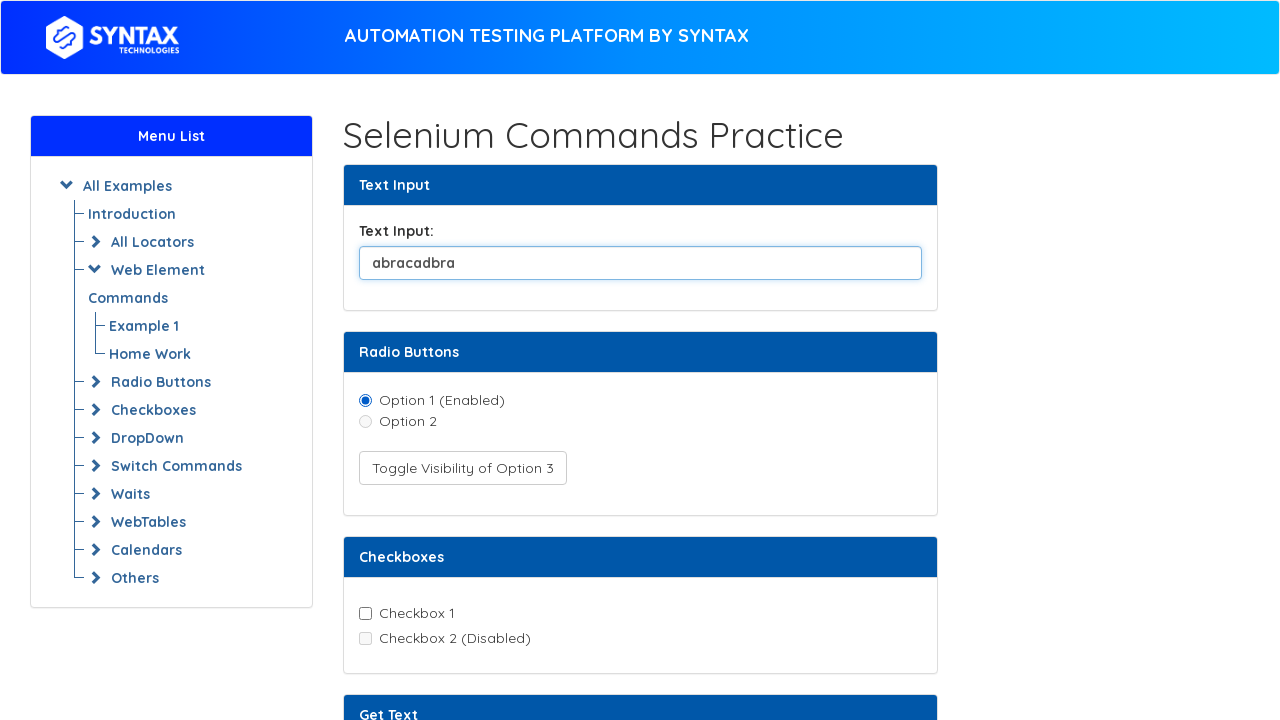

Verified selection state of radio button 2 (option2)
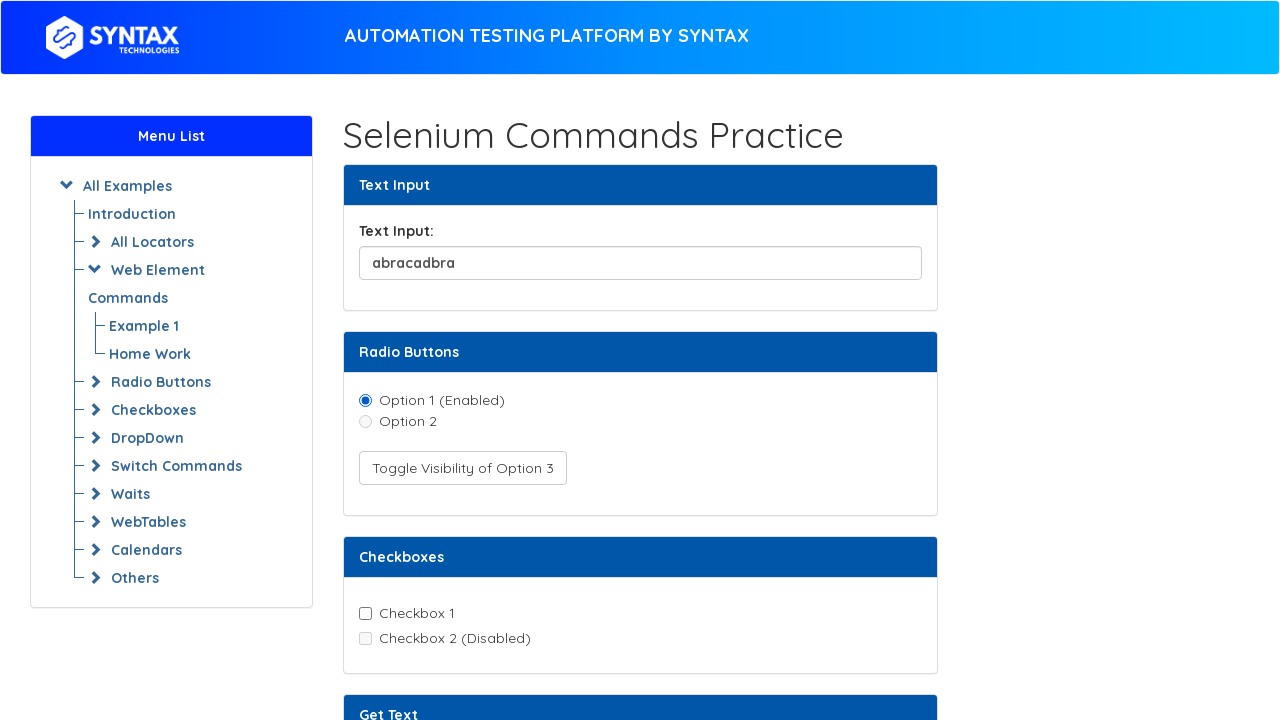

Verified visibility state of radio button 3 (option3)
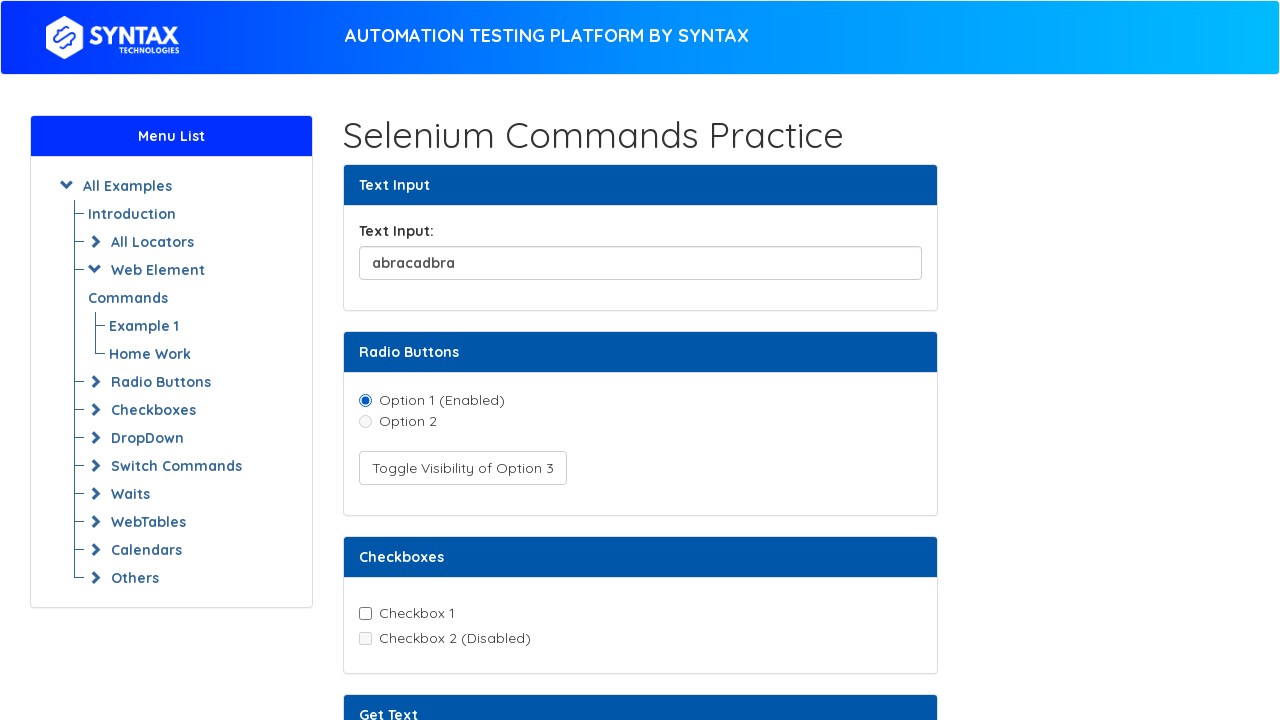

Retrieved text content from text element
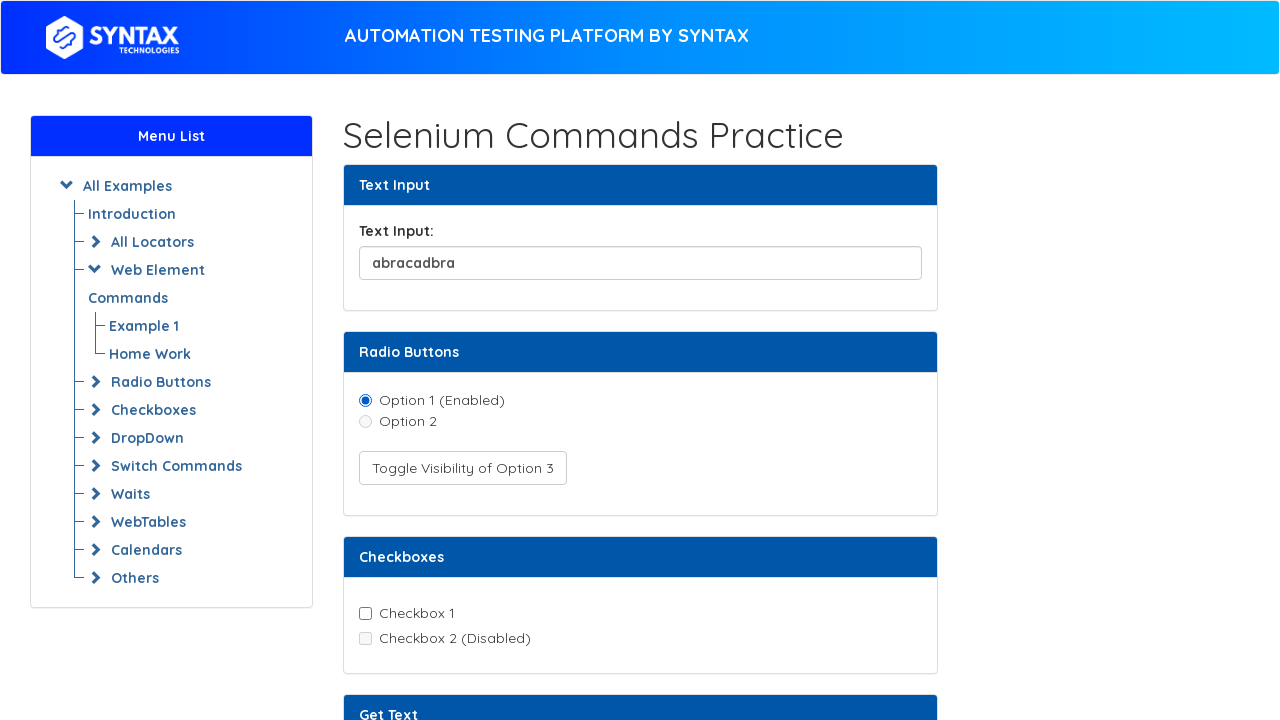

Retrieved custom data attribute from element
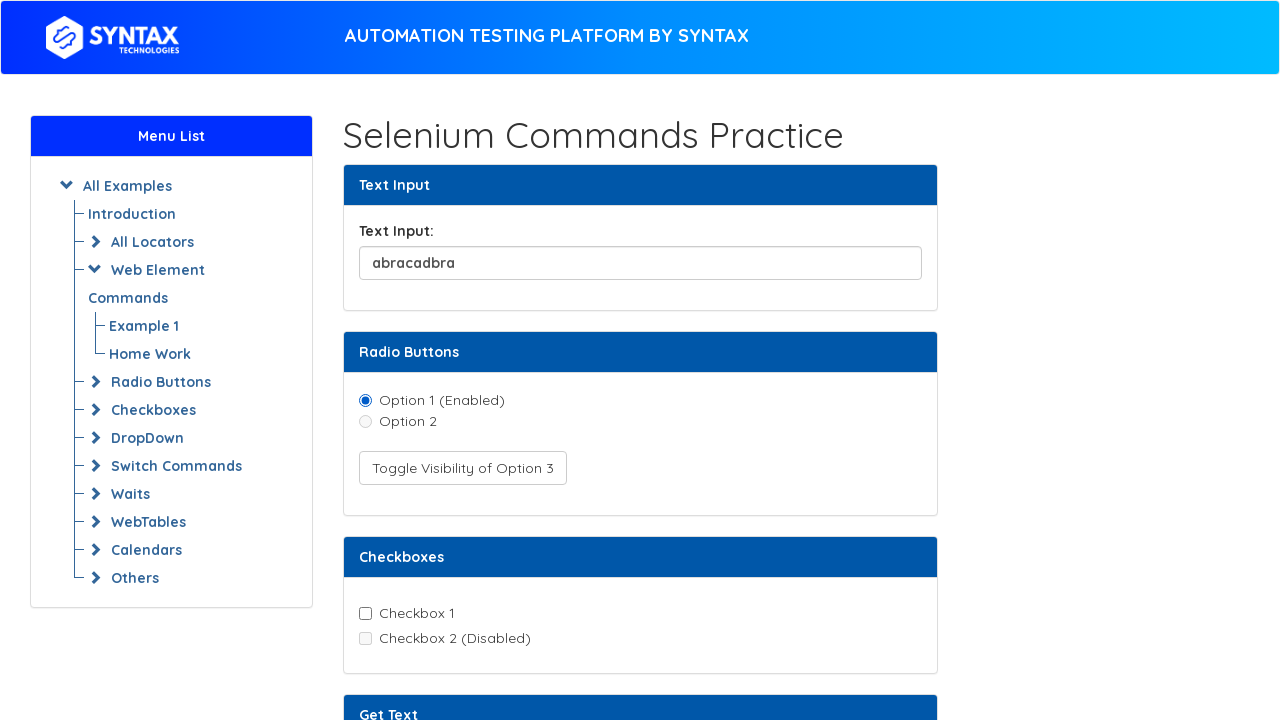

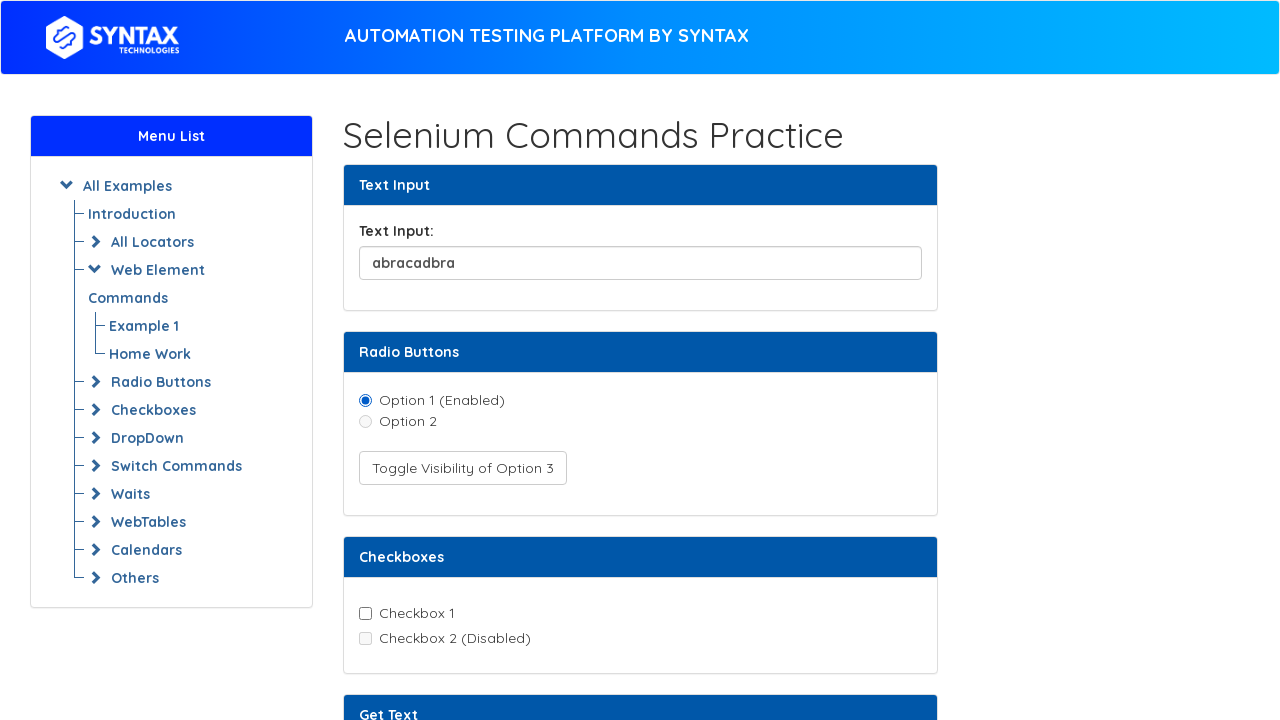